Tests navigation by clicking on the A/B Testing link, verifying the page title, then navigating back to the home page and verifying its title

Starting URL: https://practice.cydeo.com

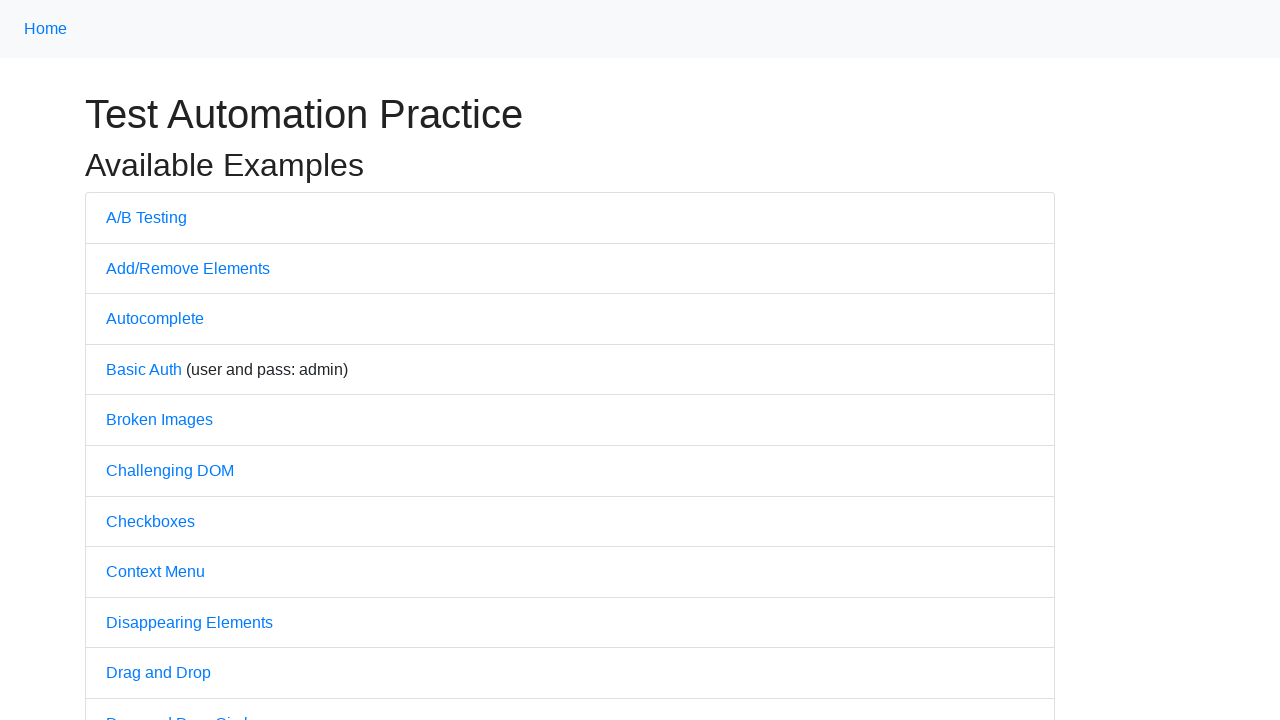

Clicked on A/B Testing link at (146, 217) on text=A/B Testing
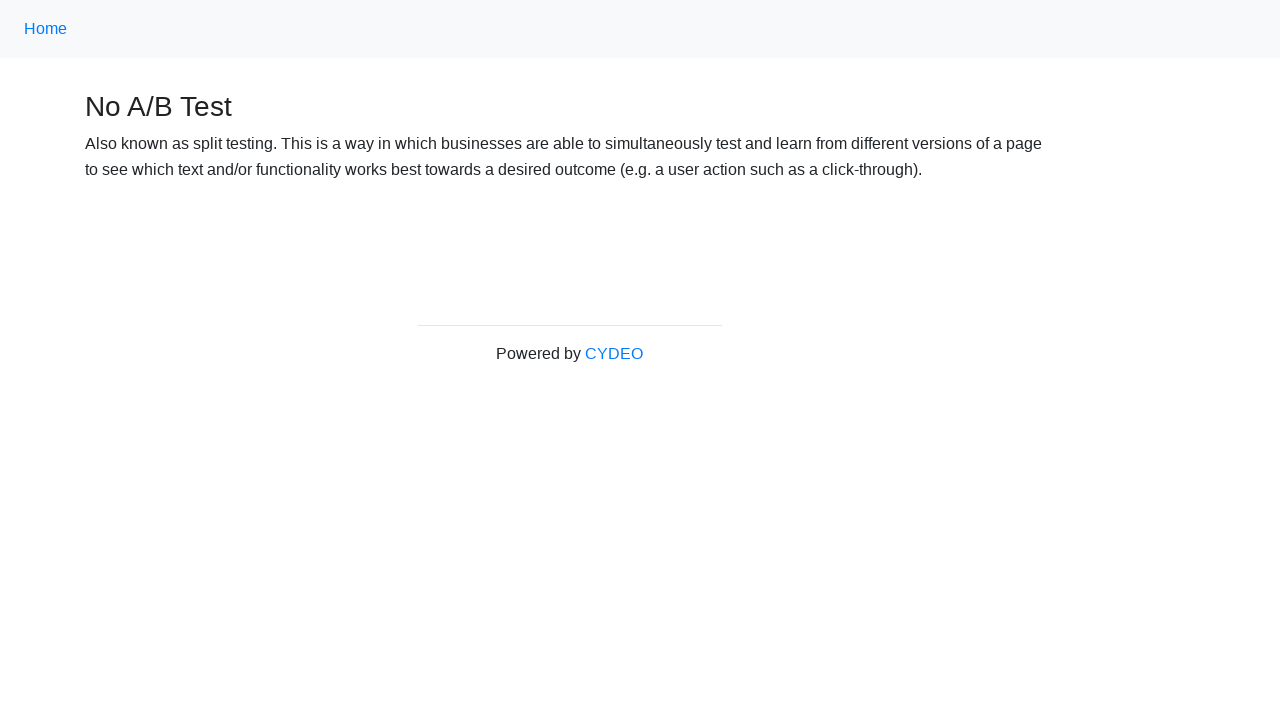

A/B Testing page loaded
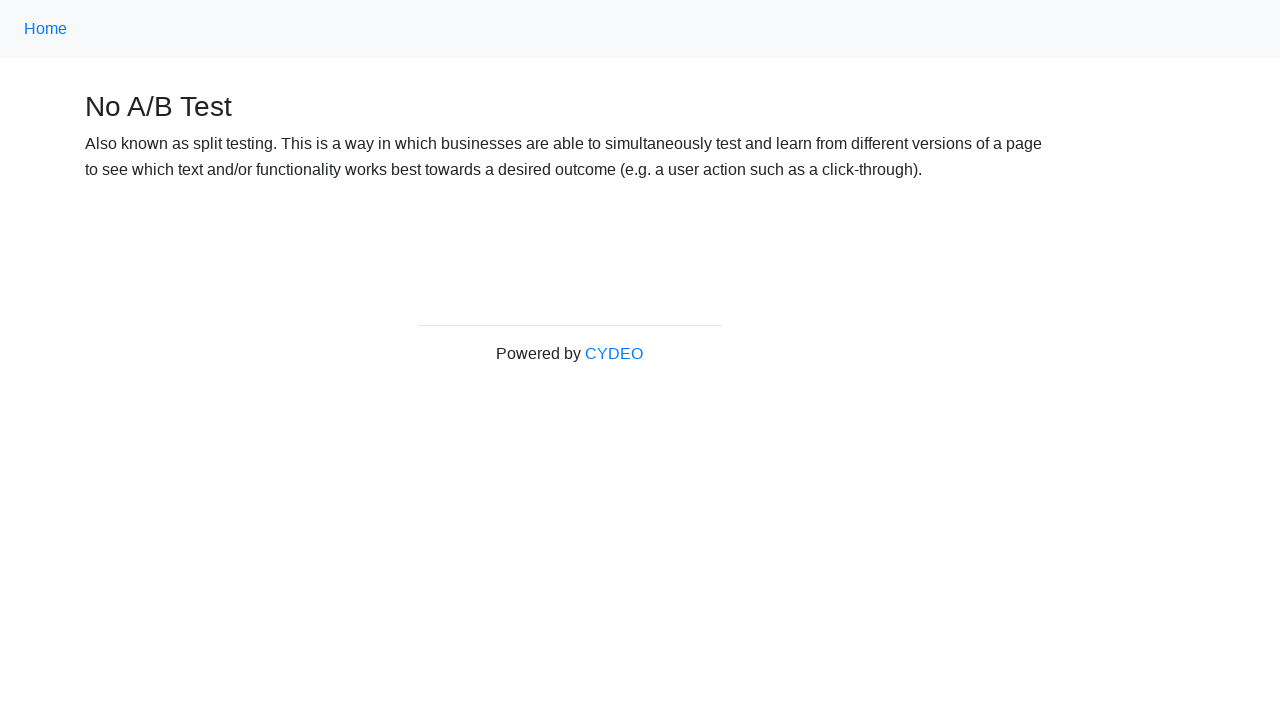

Verified page title is 'No A/B Test'
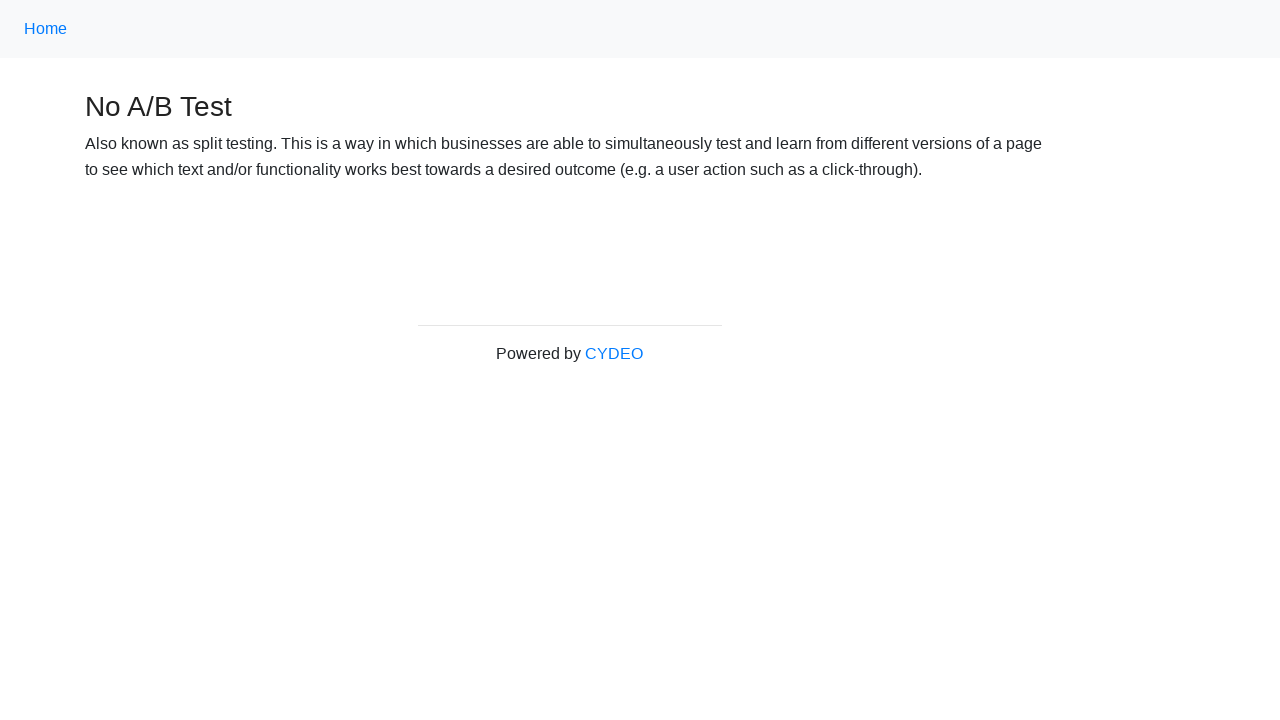

Navigated back to home page
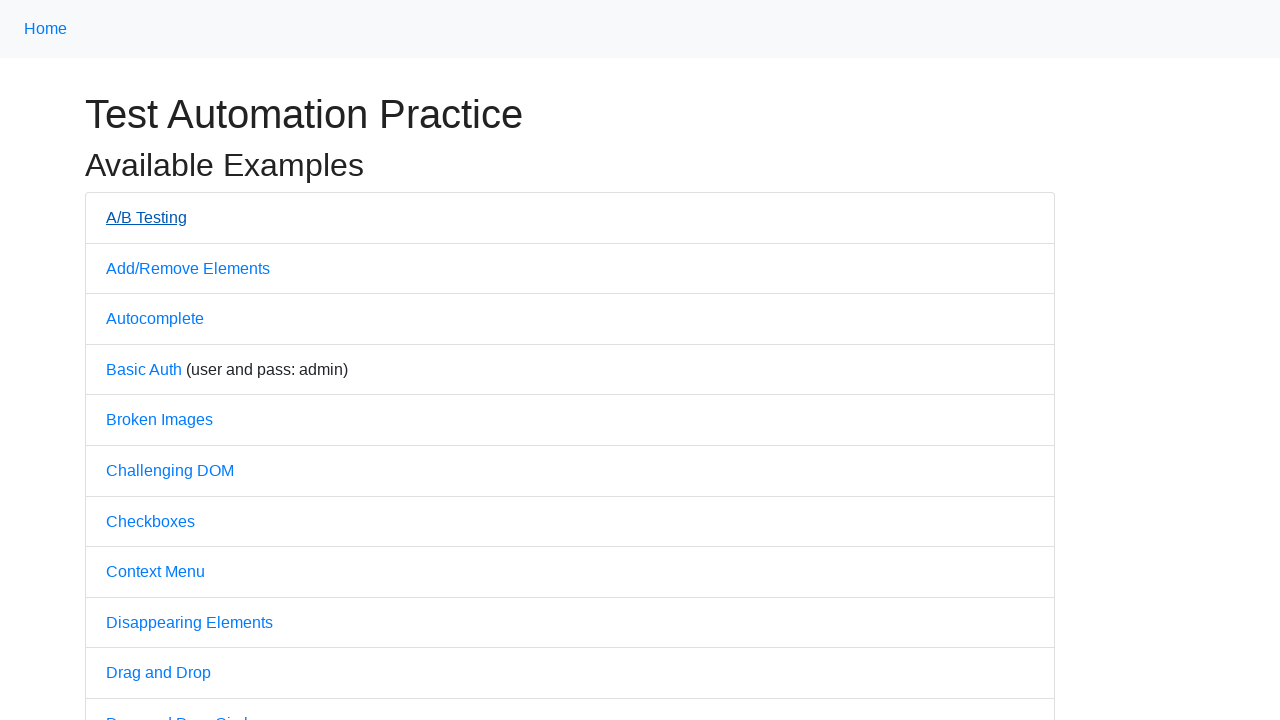

Home page loaded
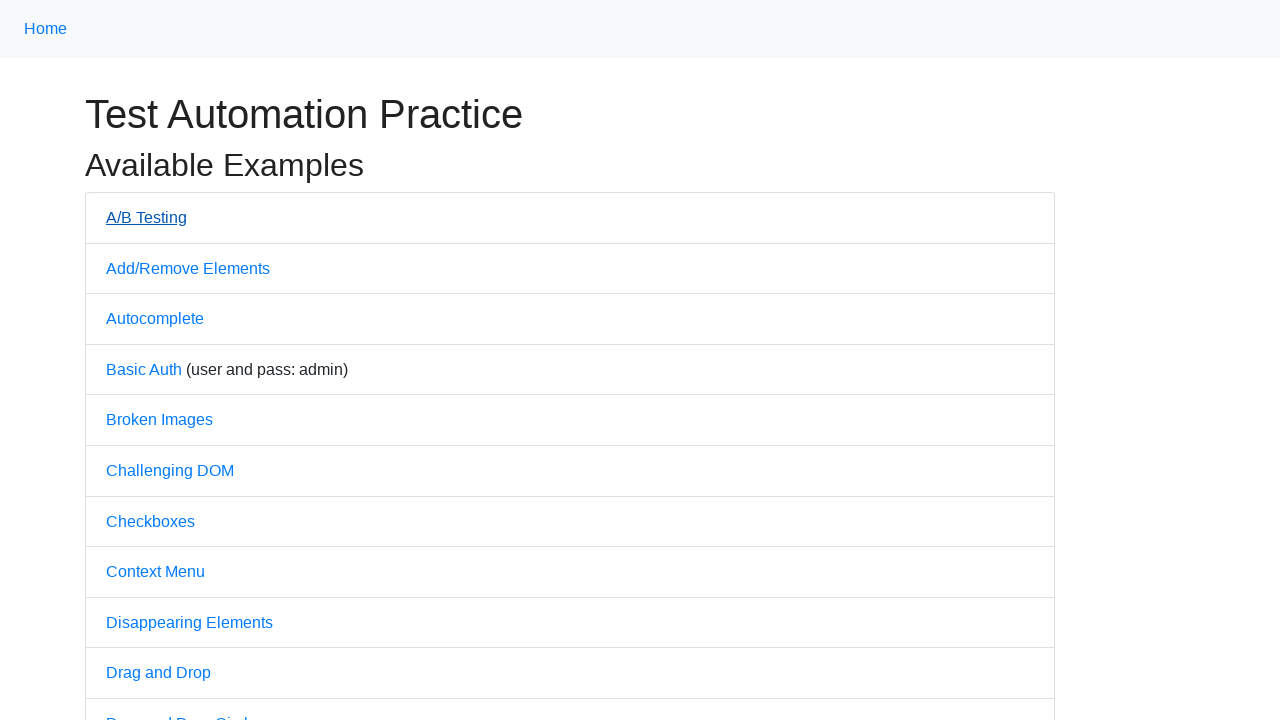

Verified home page title is 'Practice'
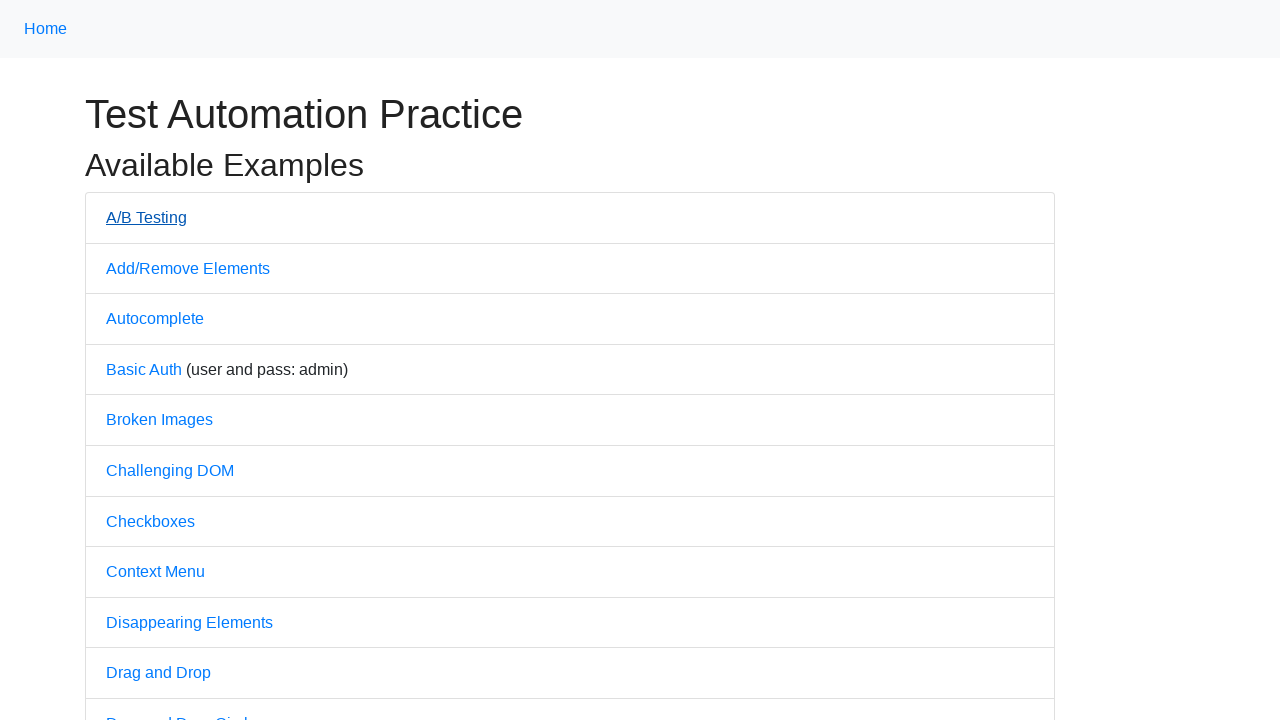

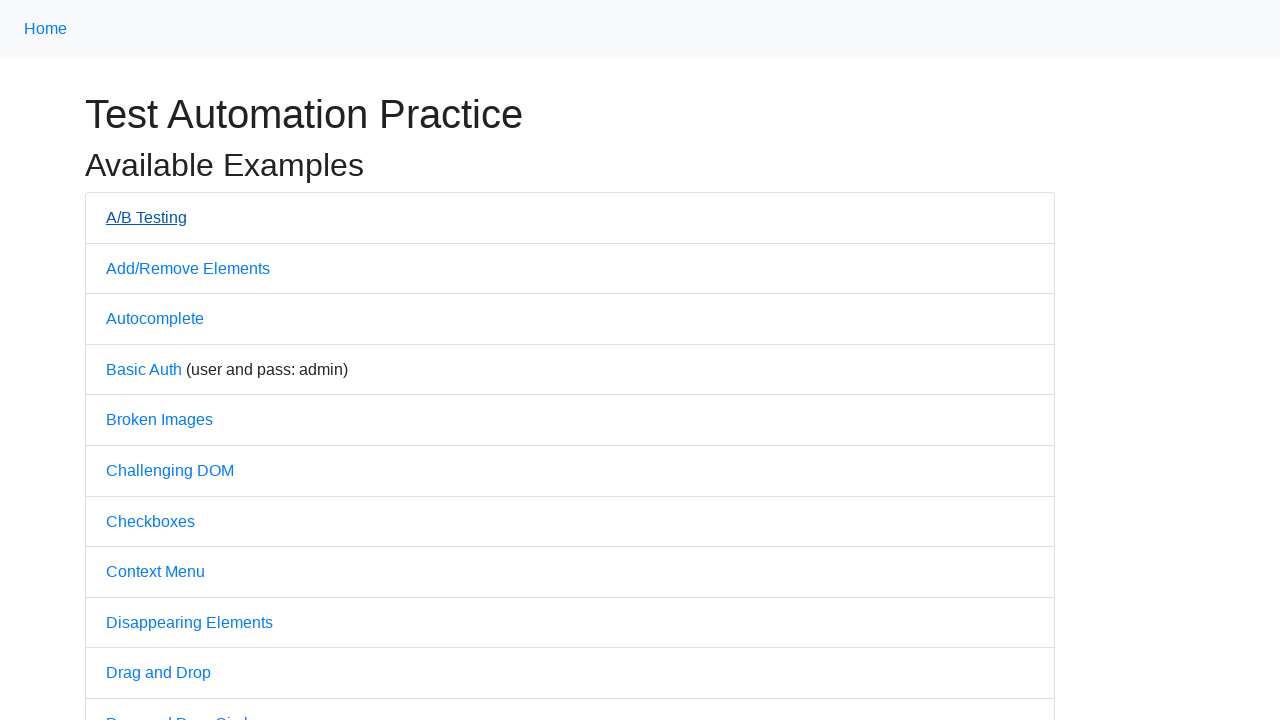